Tests radio button functionality by selecting a random radio button from a group of radio buttons on a practice page

Starting URL: https://codenboxautomationlab.com/practice/

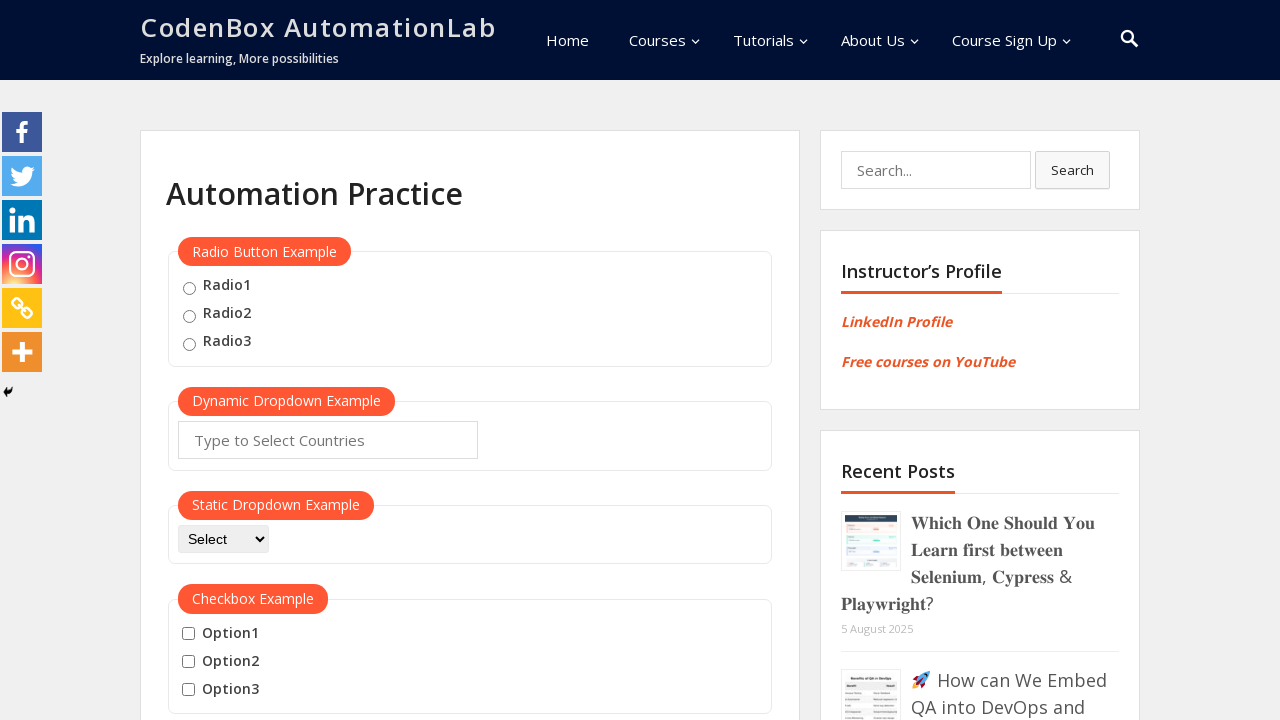

Waited for radio buttons to be present on the page
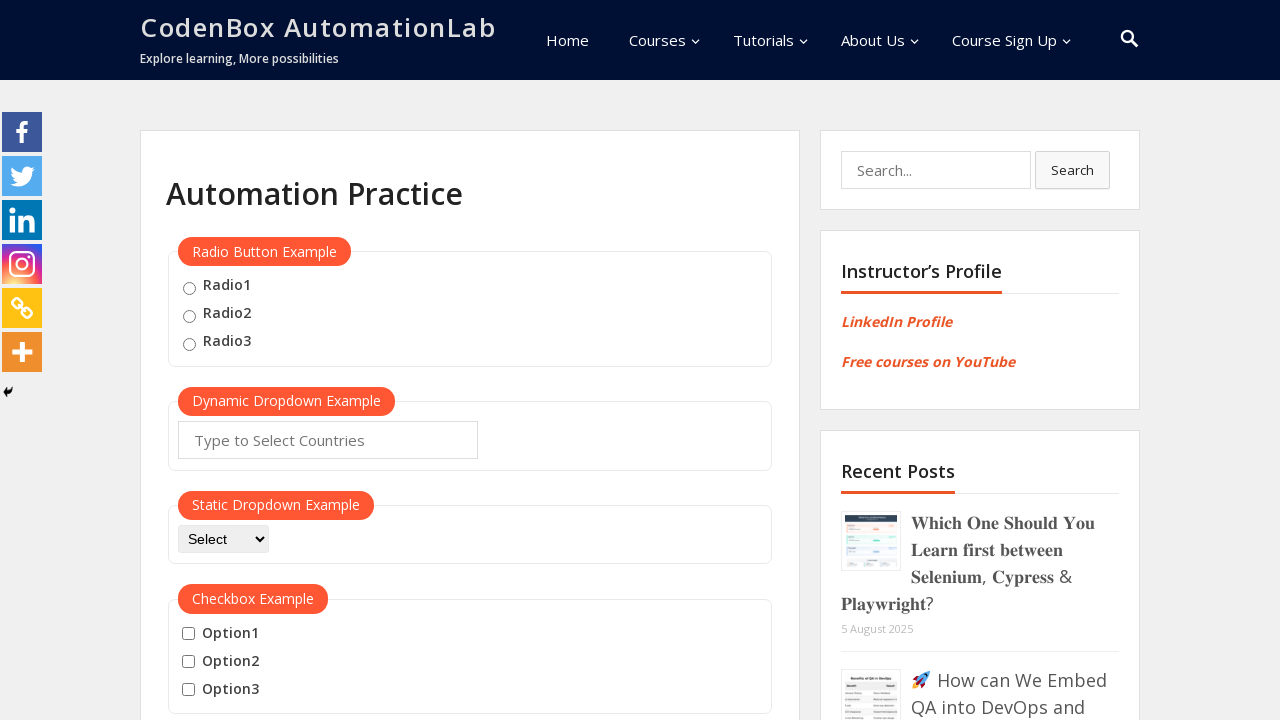

Retrieved all radio buttons from the page
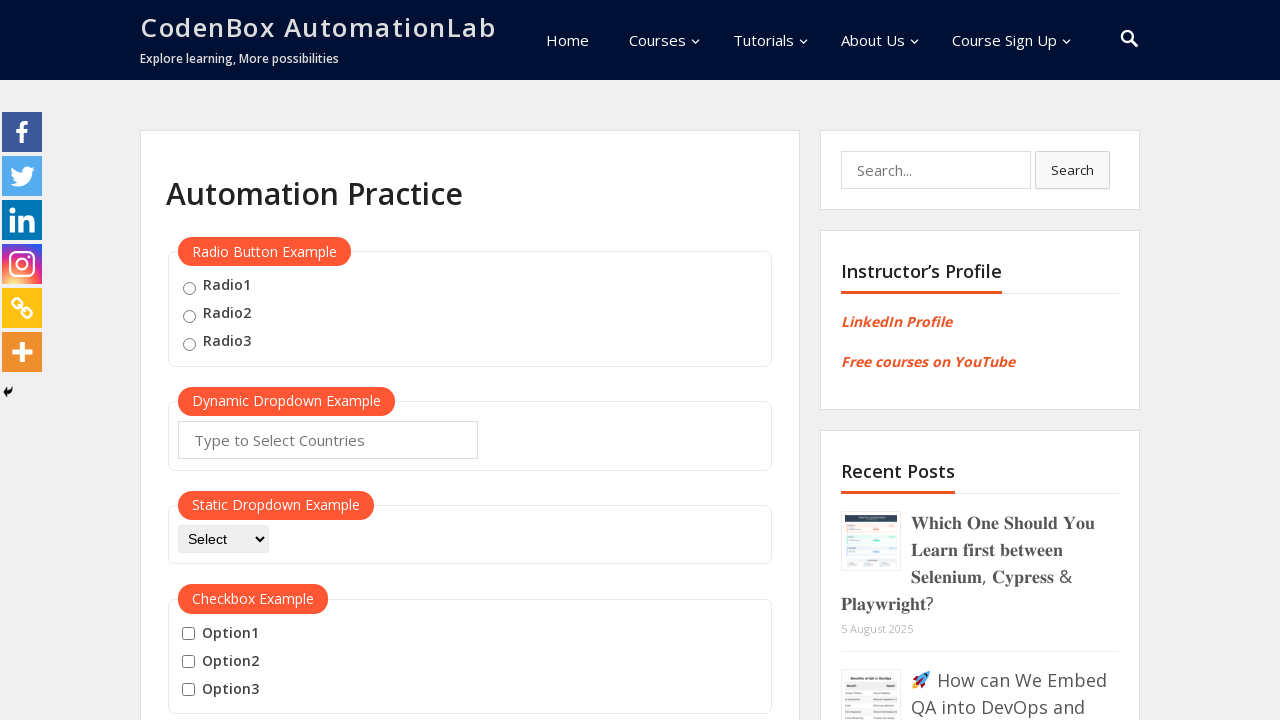

Generated random index 2 to select a radio button
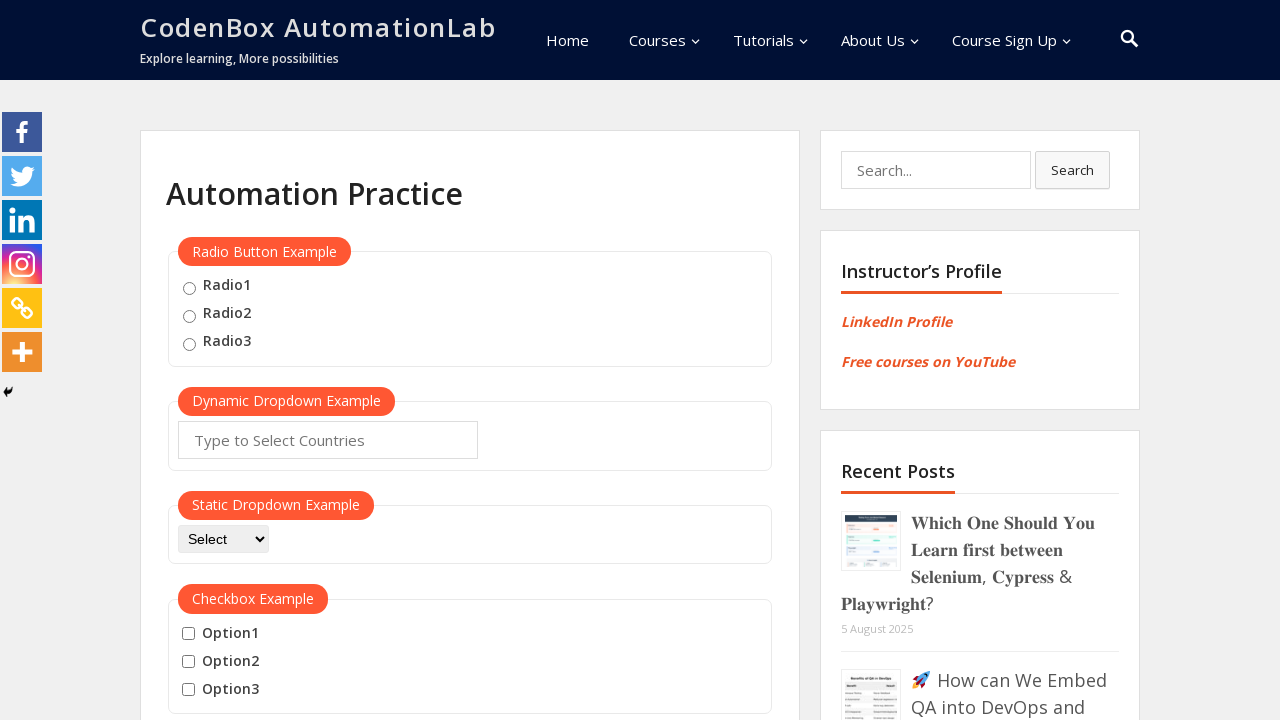

Clicked radio button at index 2 at (189, 344) on .radioButton >> nth=2
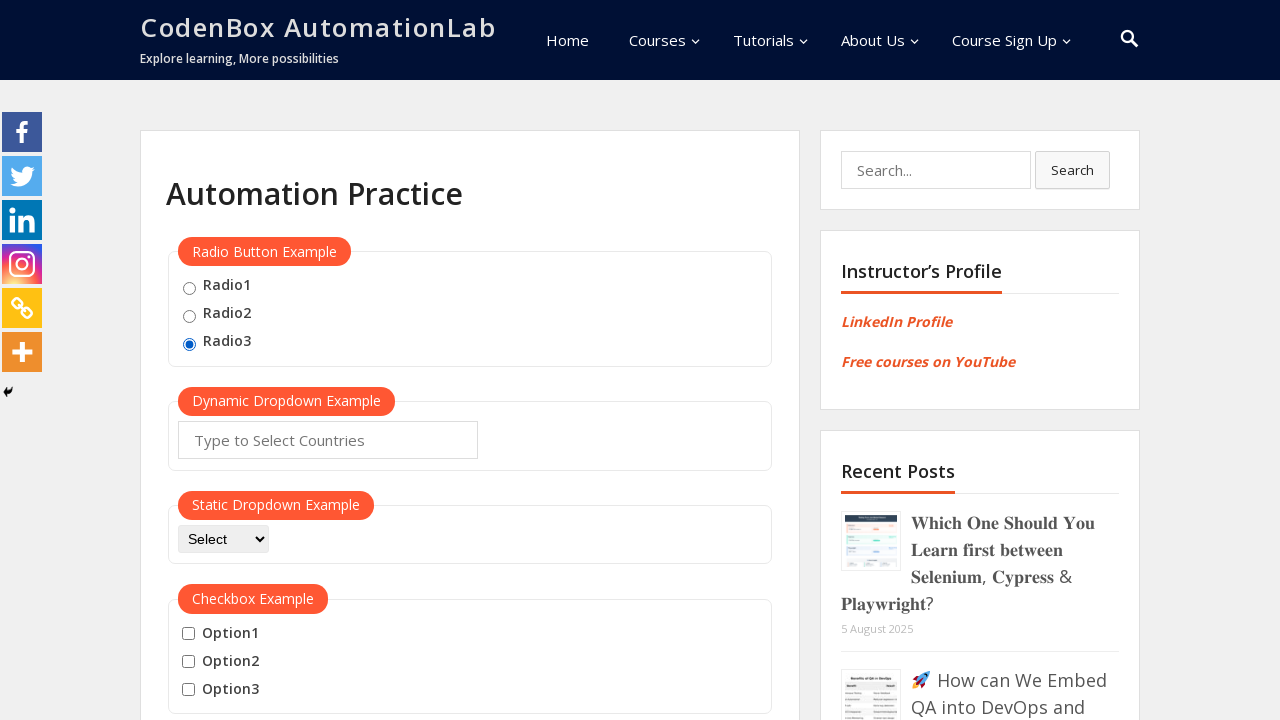

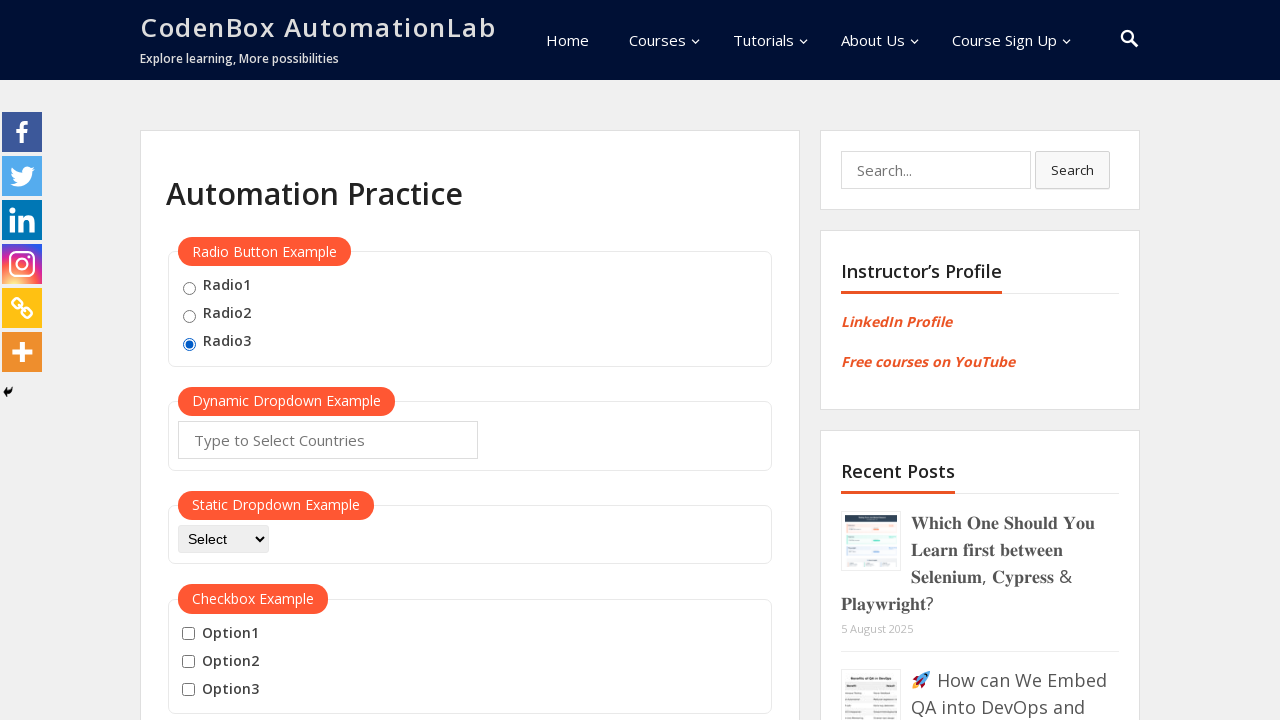